Tests a button text update functionality by entering new text in an input field and clicking a button to update its label

Starting URL: http://uitestingplayground.com/textinput

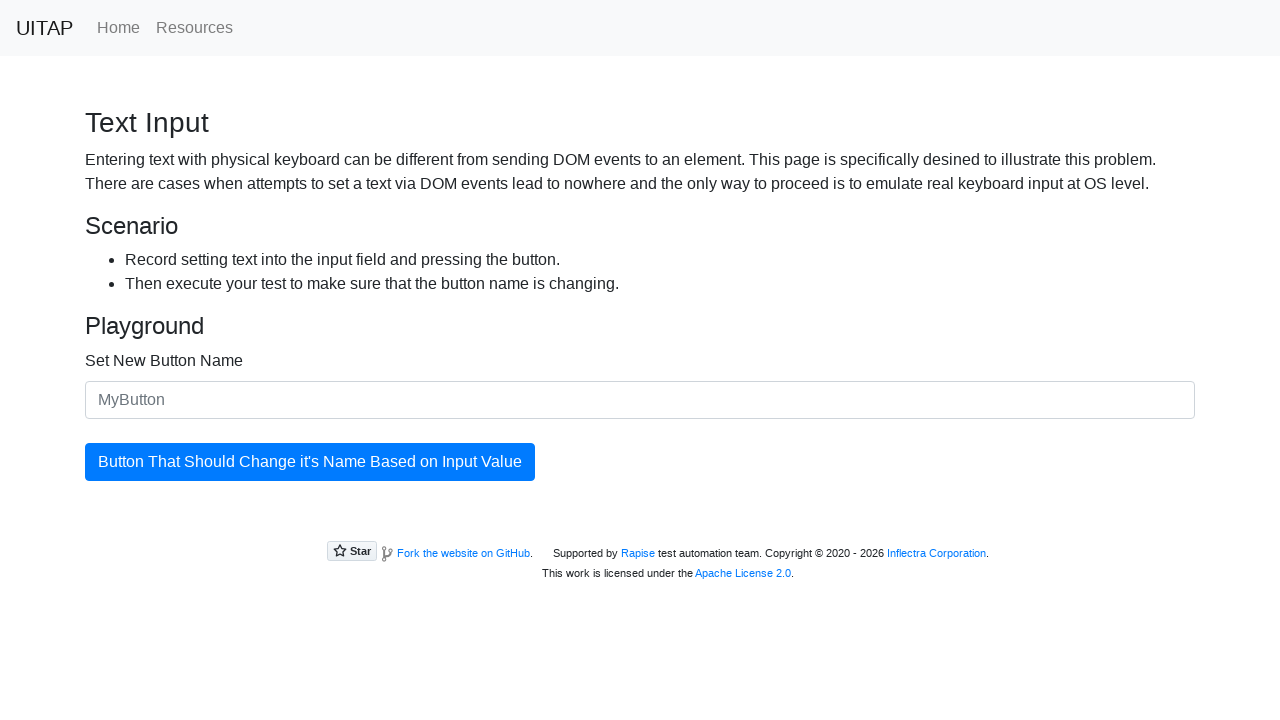

Filled input field with new button name 'SkyPro' on #newButtonName
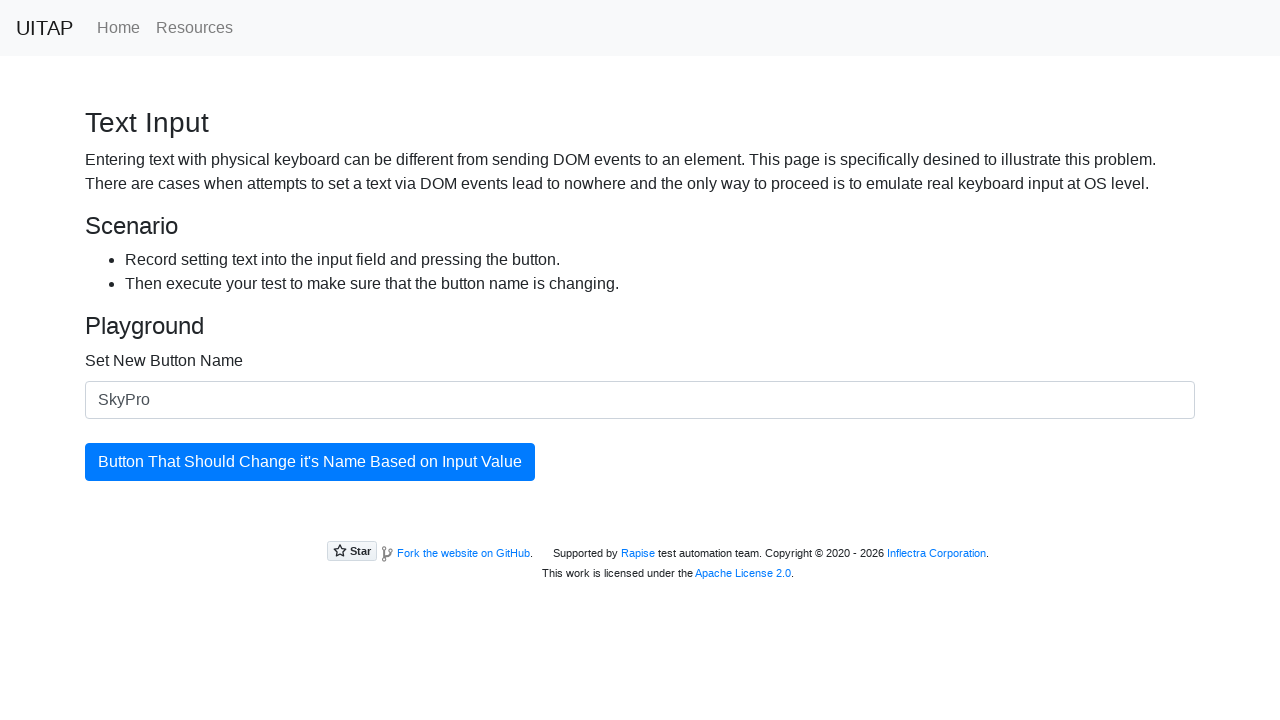

Clicked the update button at (310, 462) on #updatingButton
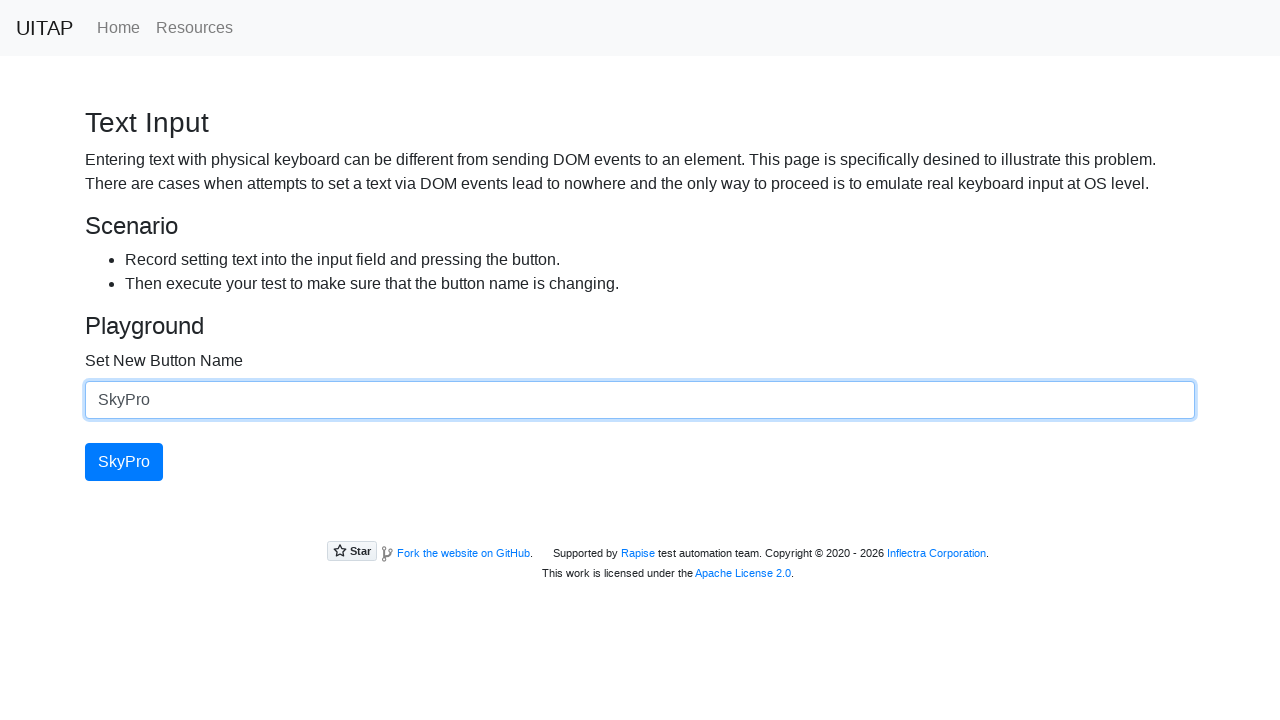

Retrieved updated button text: 'SkyPro'
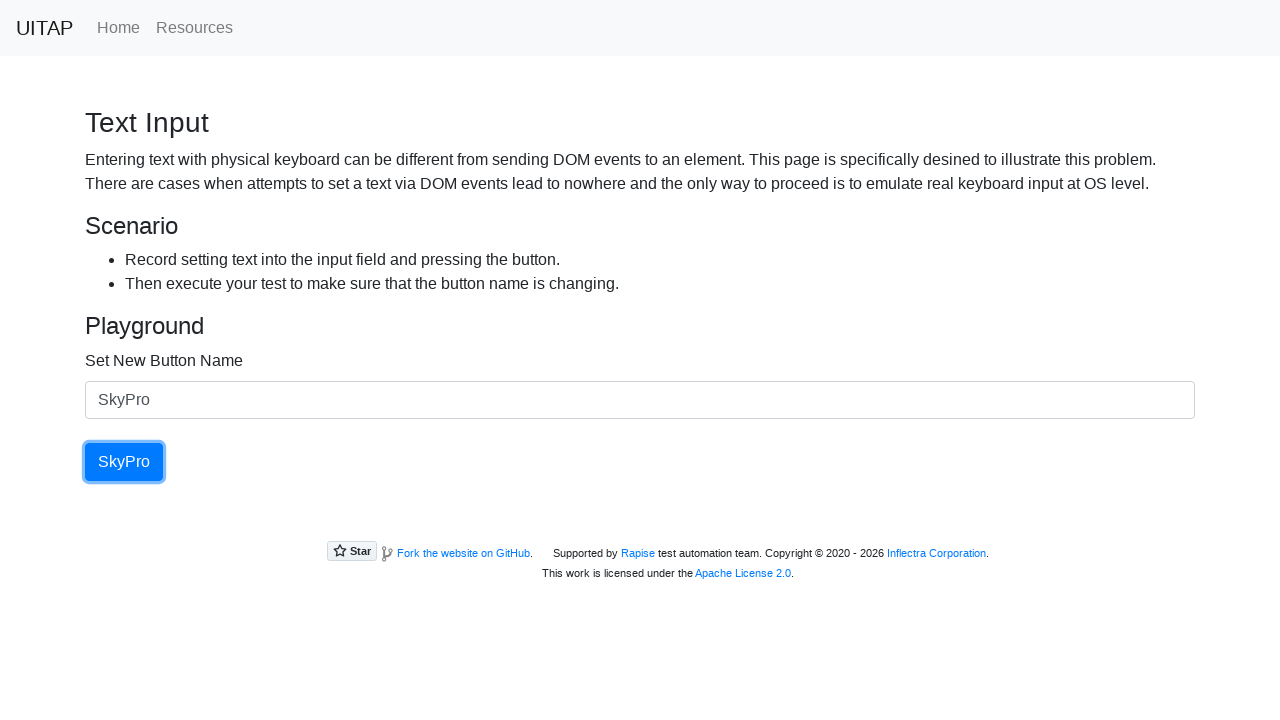

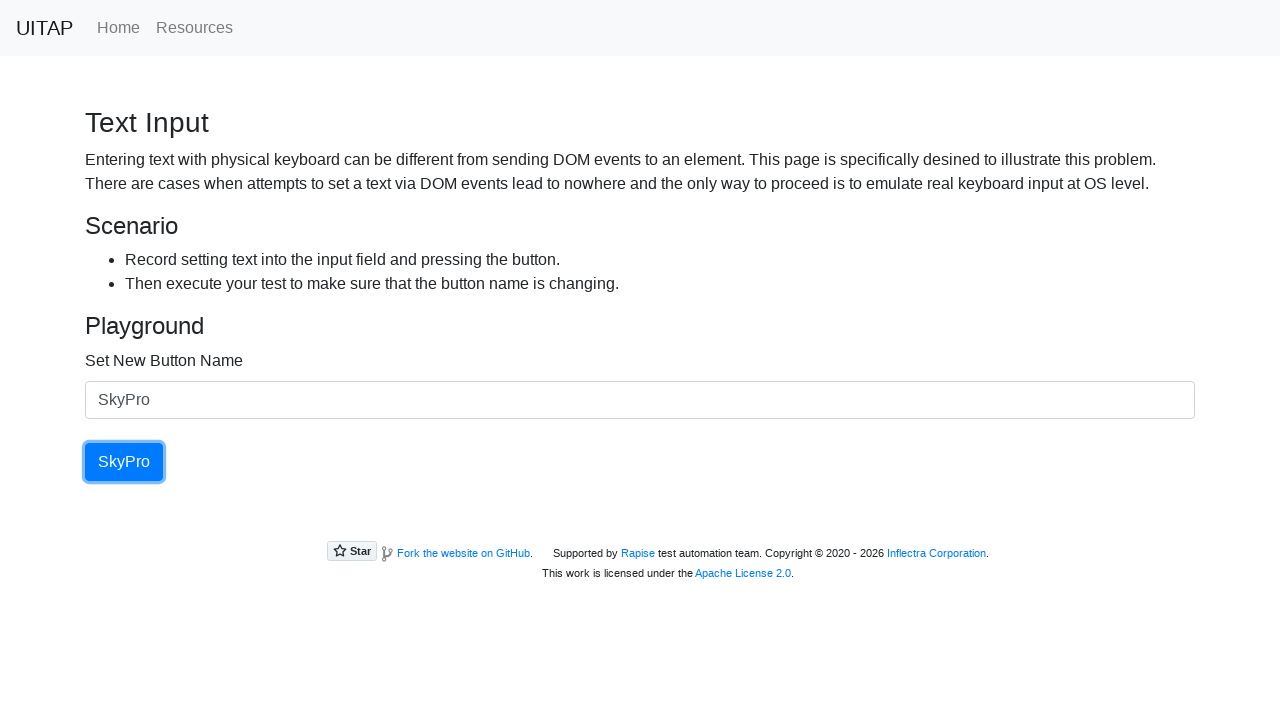